Tests a web form by verifying the page title, filling a text input field with text, submitting the form, and verifying the success message.

Starting URL: https://www.selenium.dev/selenium/web/web-form.html

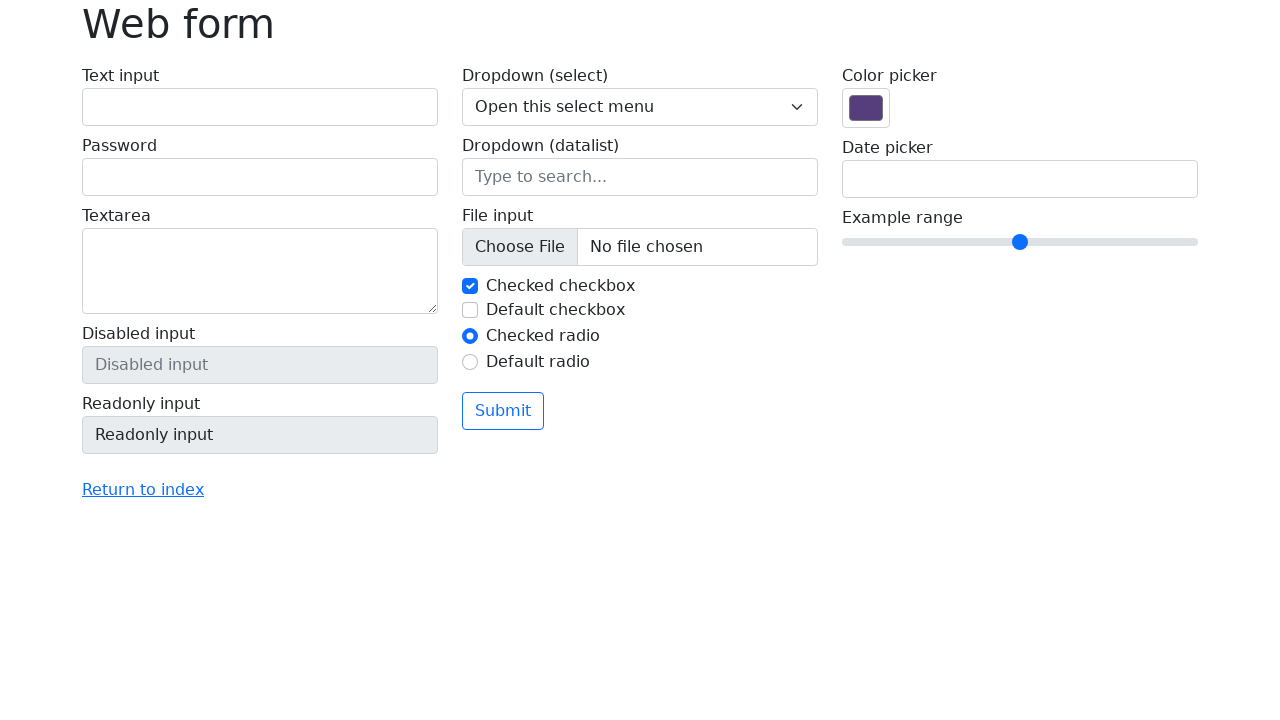

Verified page title is 'Web form'
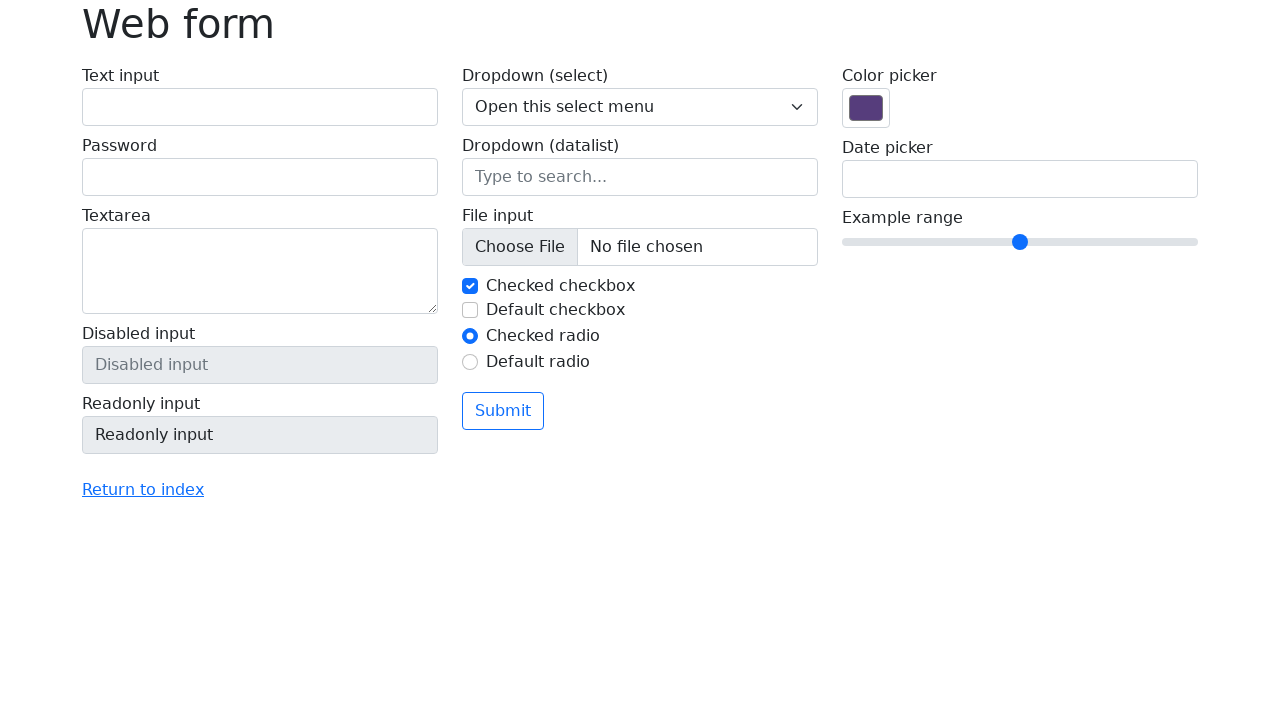

Filled text input field with 'Selenium' on input[name='my-text']
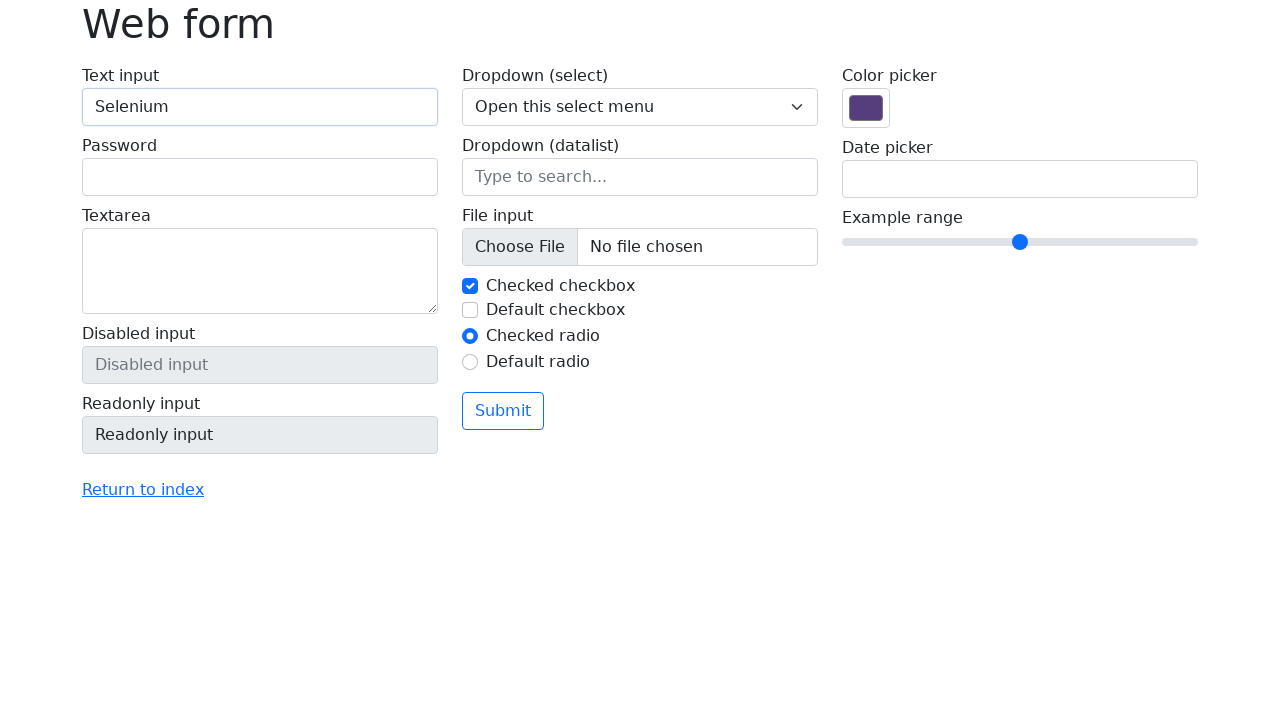

Clicked the submit button at (503, 411) on button
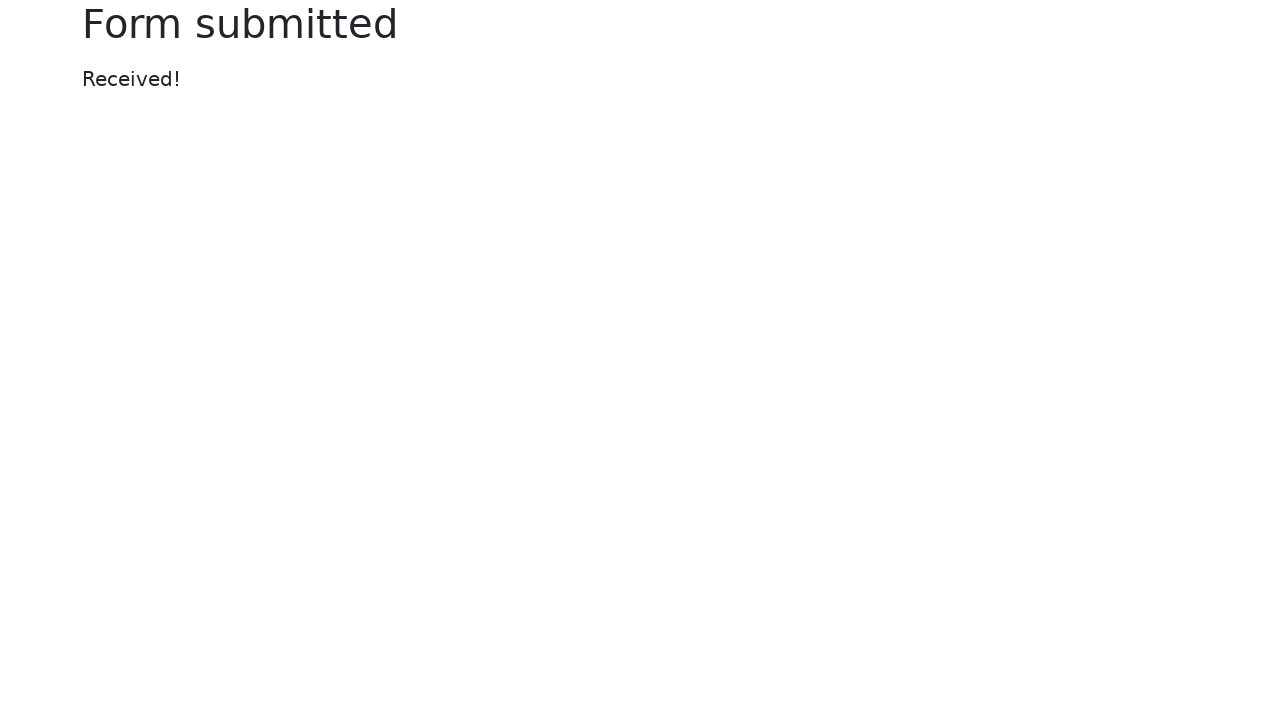

Success message element appeared on page
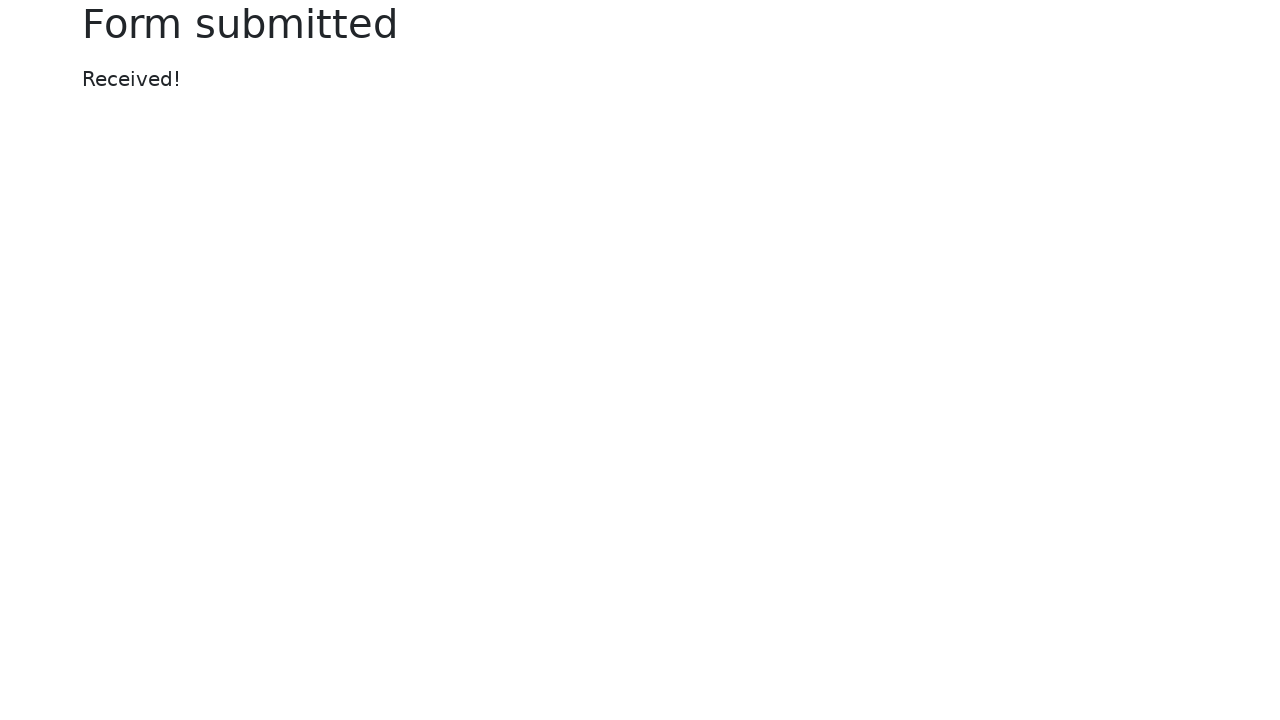

Verified success message displays 'Received!'
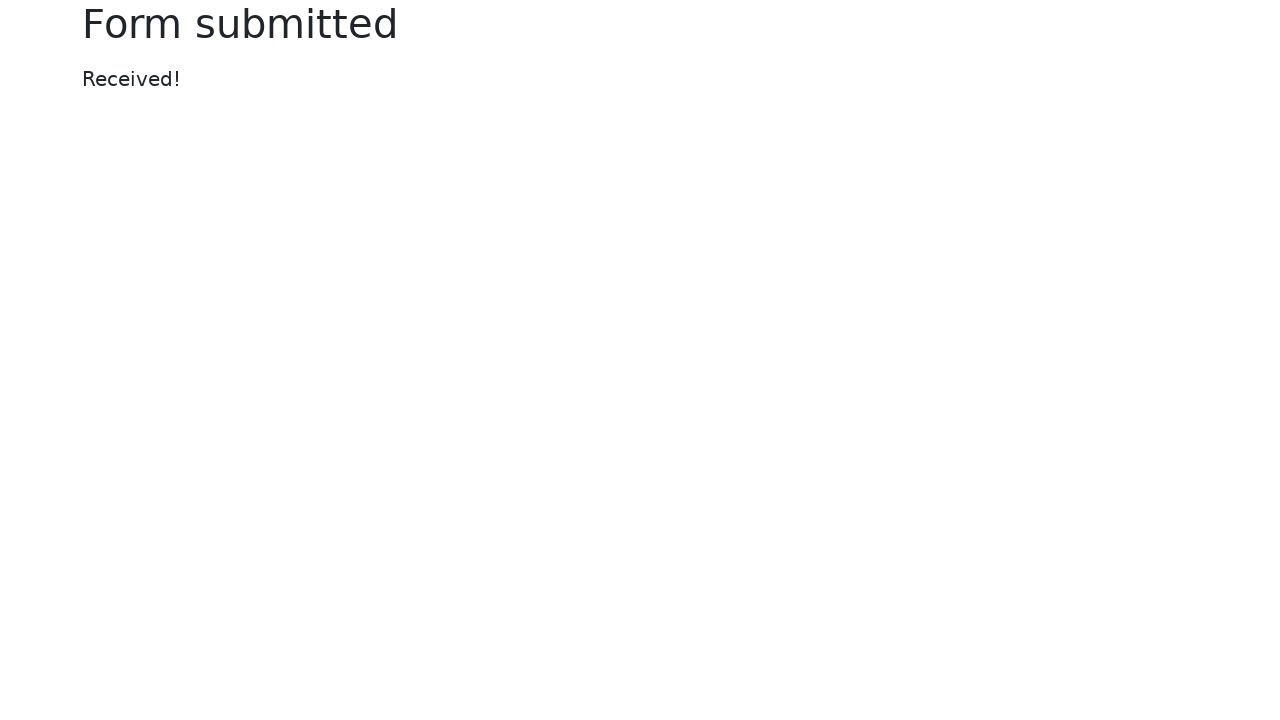

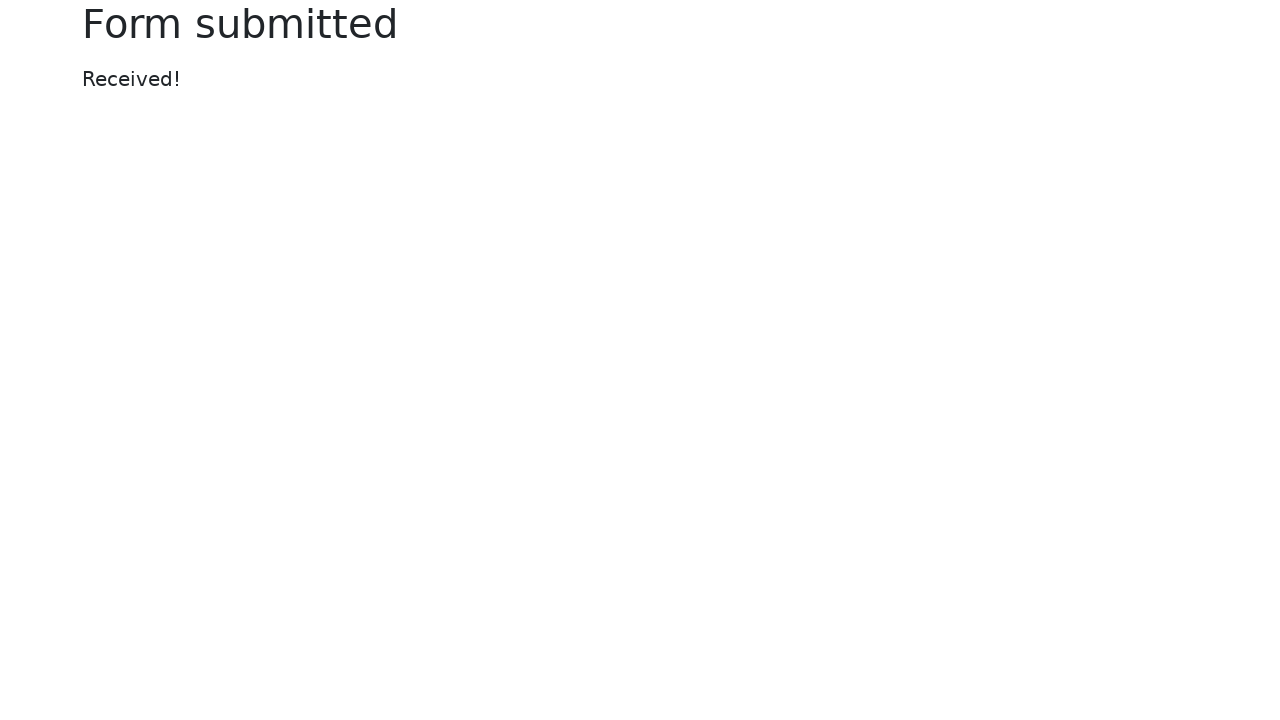